Tests checkbox functionality by clicking on two checkboxes on a demo page.

Starting URL: https://the-internet.herokuapp.com/checkboxes

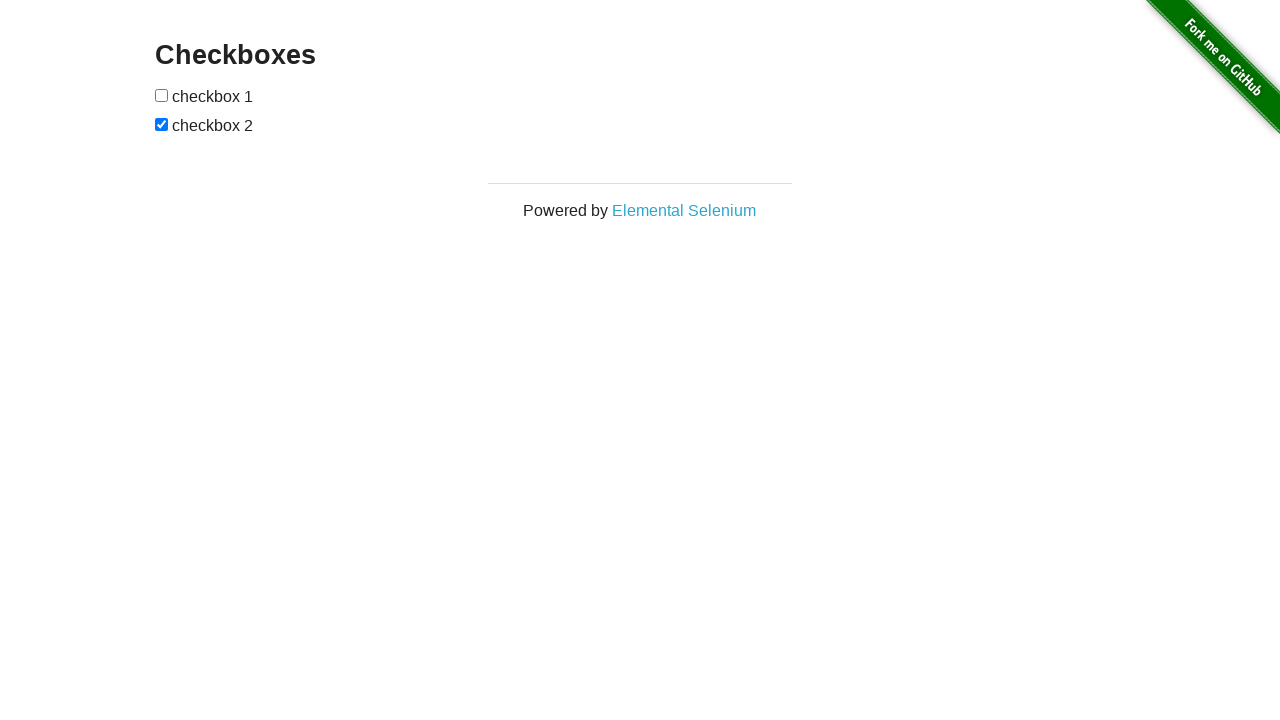

Clicked first checkbox at (162, 95) on xpath=//form//input[1]
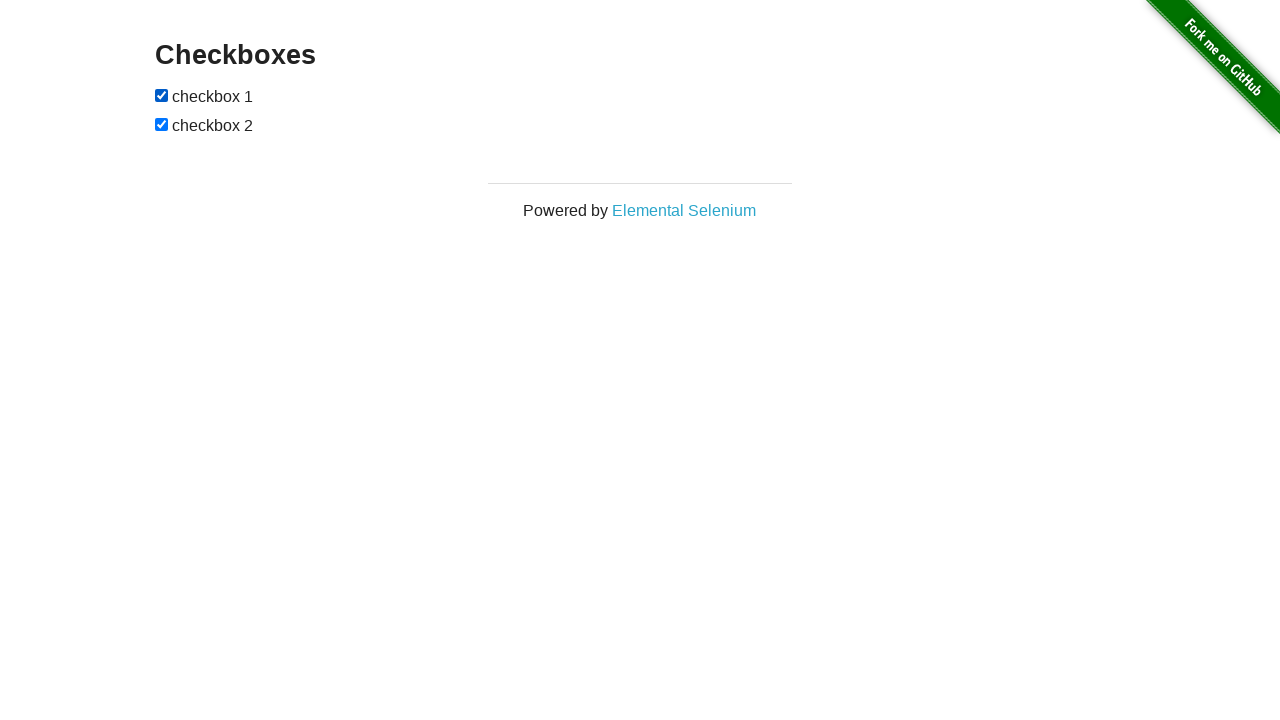

Clicked second checkbox at (162, 124) on xpath=//form//input[2]
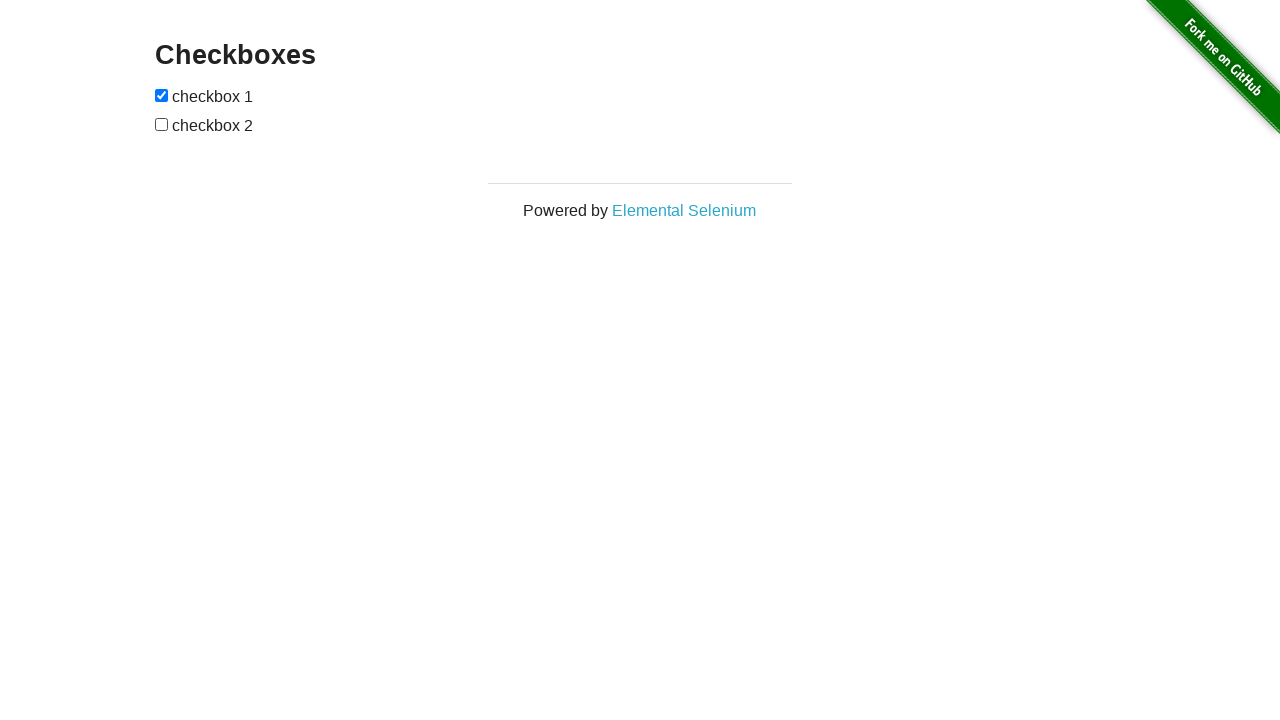

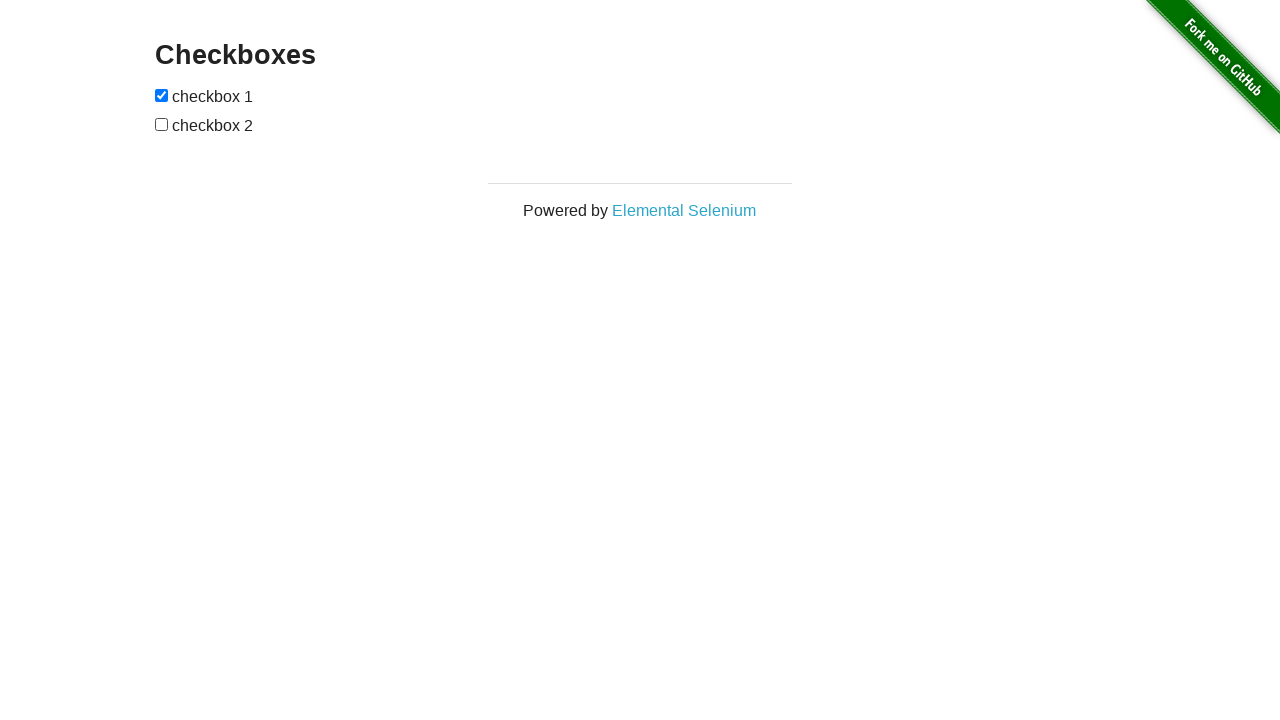